Tests a math challenge page by reading a value, calculating a mathematical function (log of absolute value of 12*sin(x)), entering the result, checking required checkboxes, and submitting the form.

Starting URL: https://suninjuly.github.io/math.html

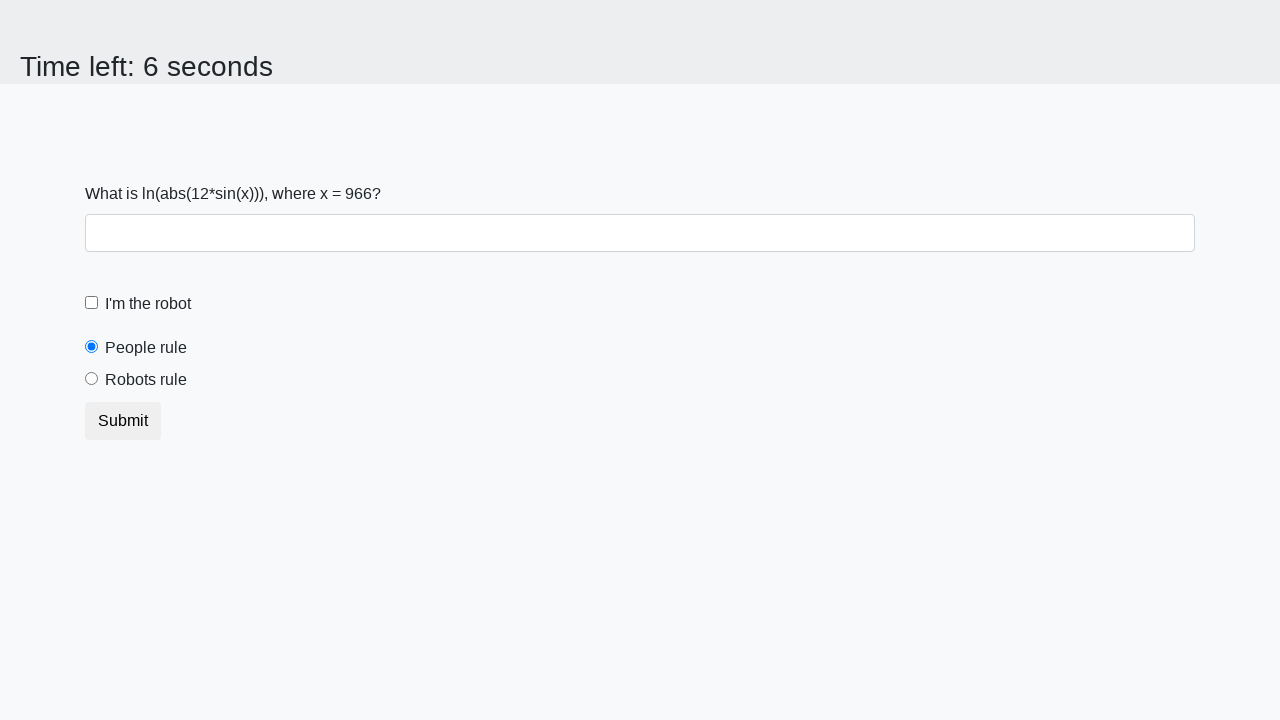

Read x value from span#input_value
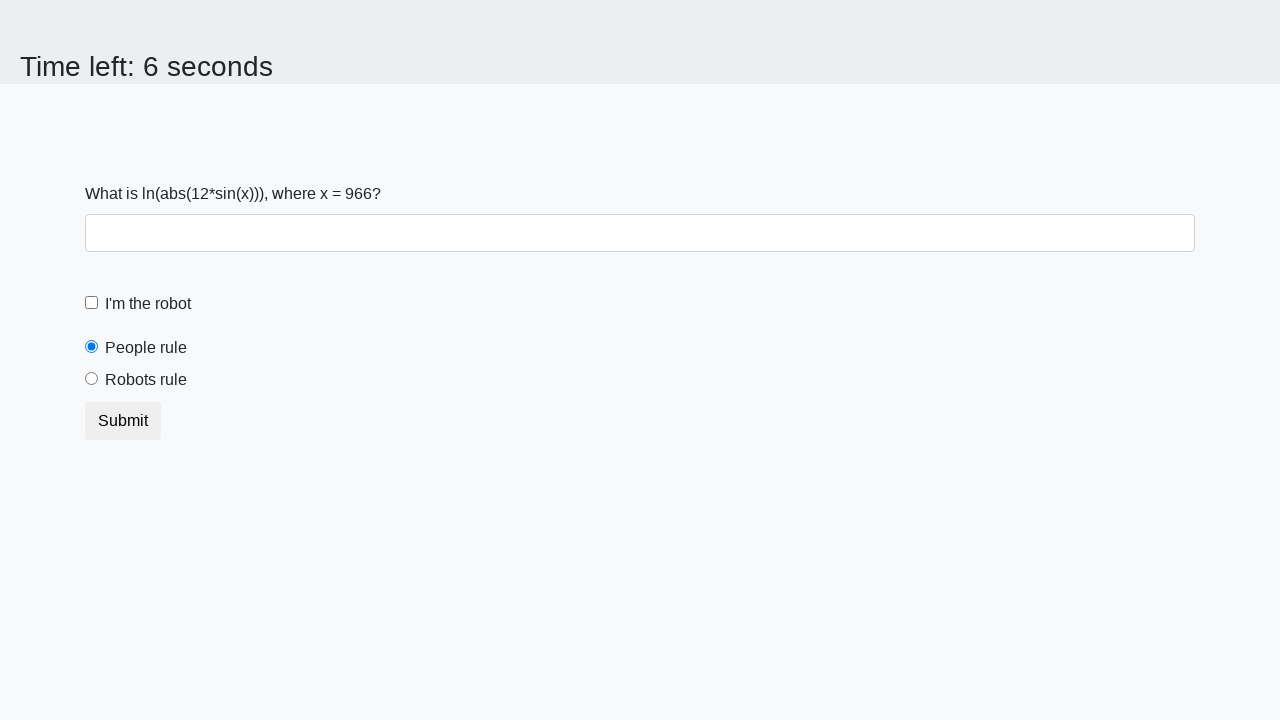

Calculated answer using formula log(abs(12*sin(x)))
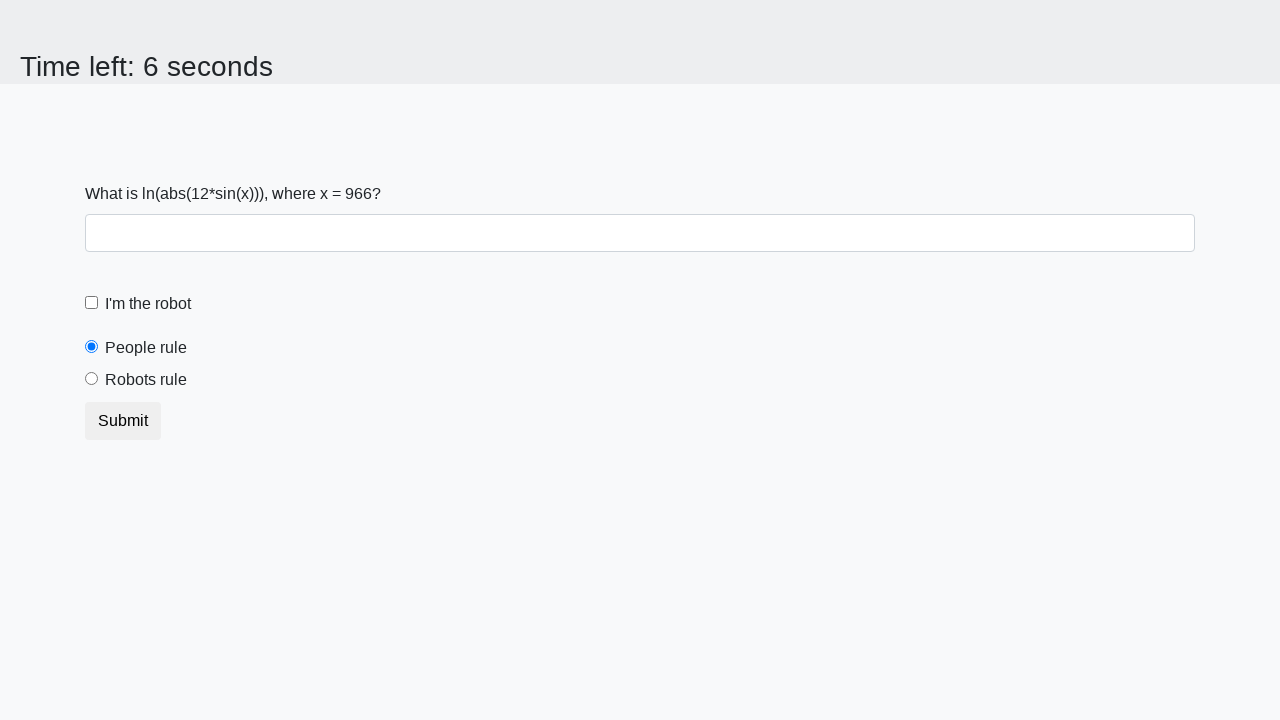

Filled answer field with calculated result on #answer
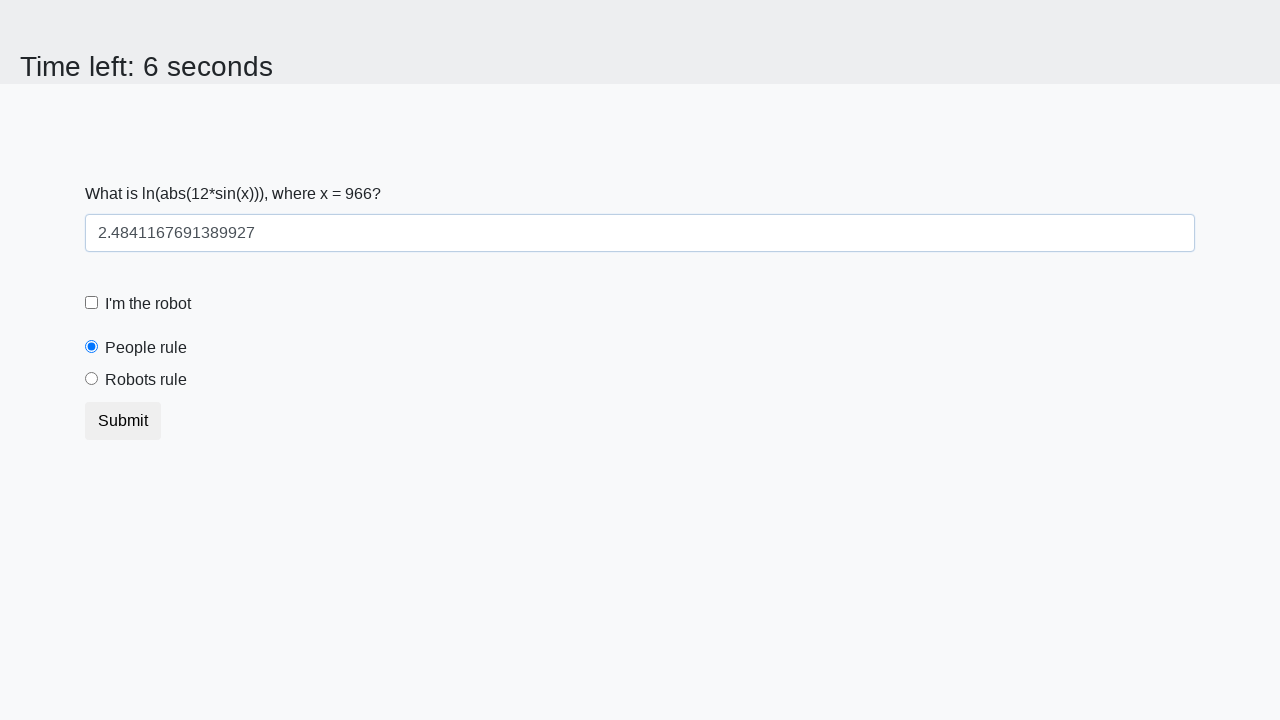

Checked the robot checkbox at (92, 303) on #robotCheckbox
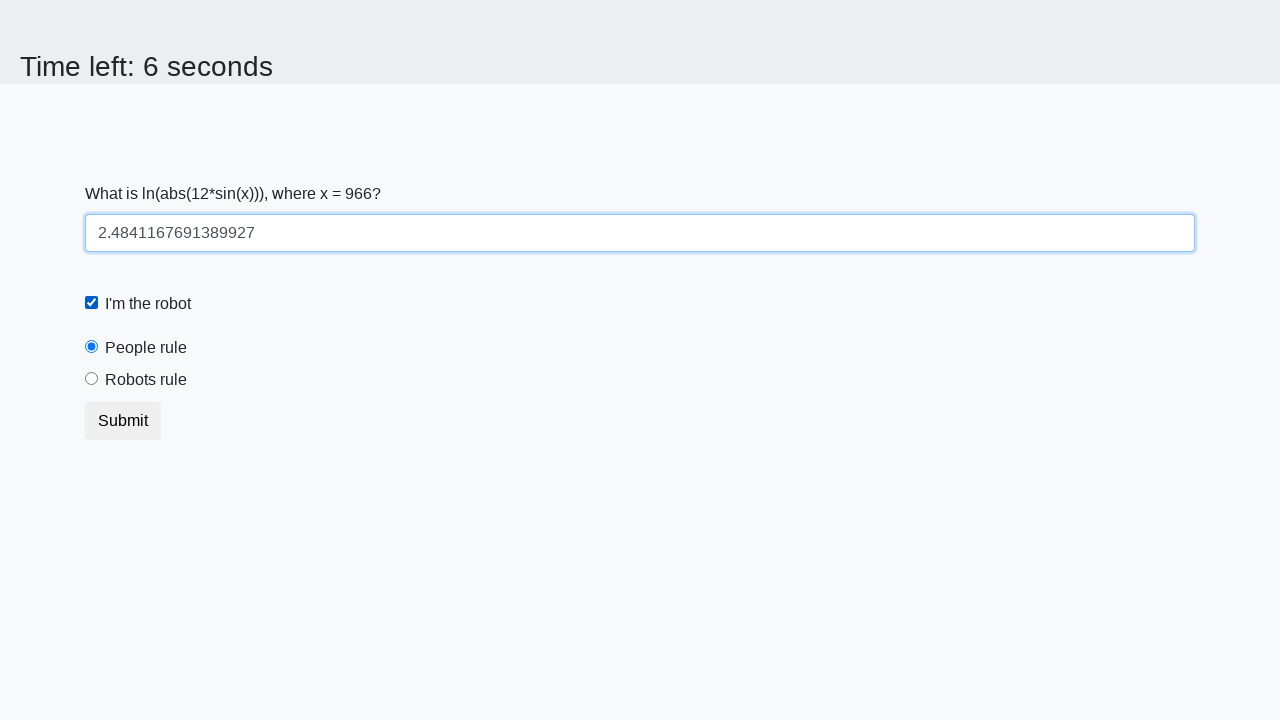

Checked the robots rule checkbox at (92, 379) on #robotsRule
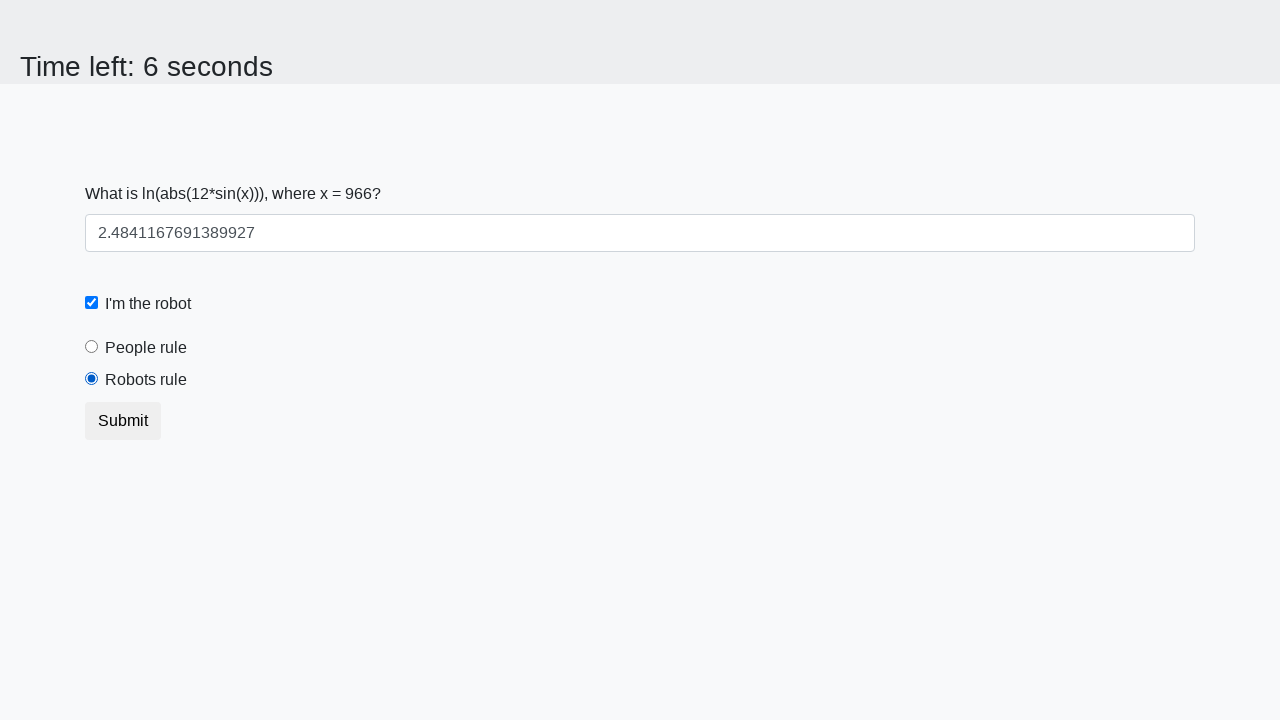

Clicked submit button to submit the form at (123, 421) on button.btn
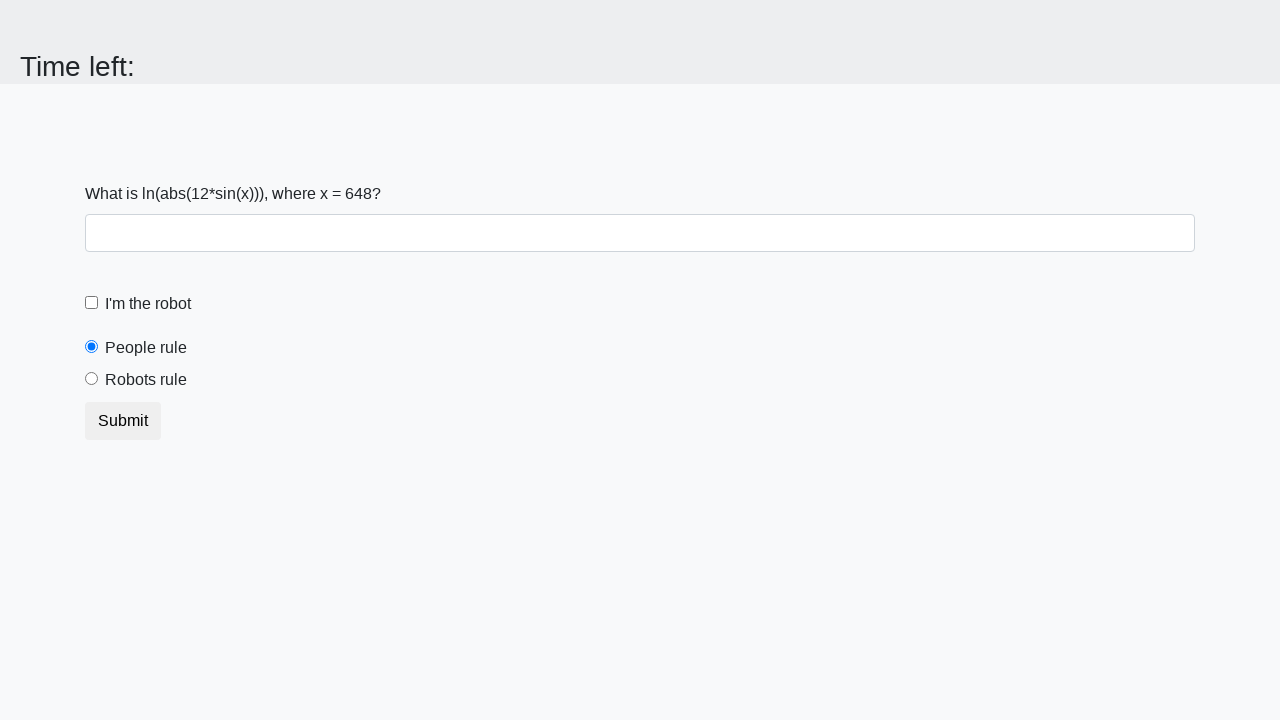

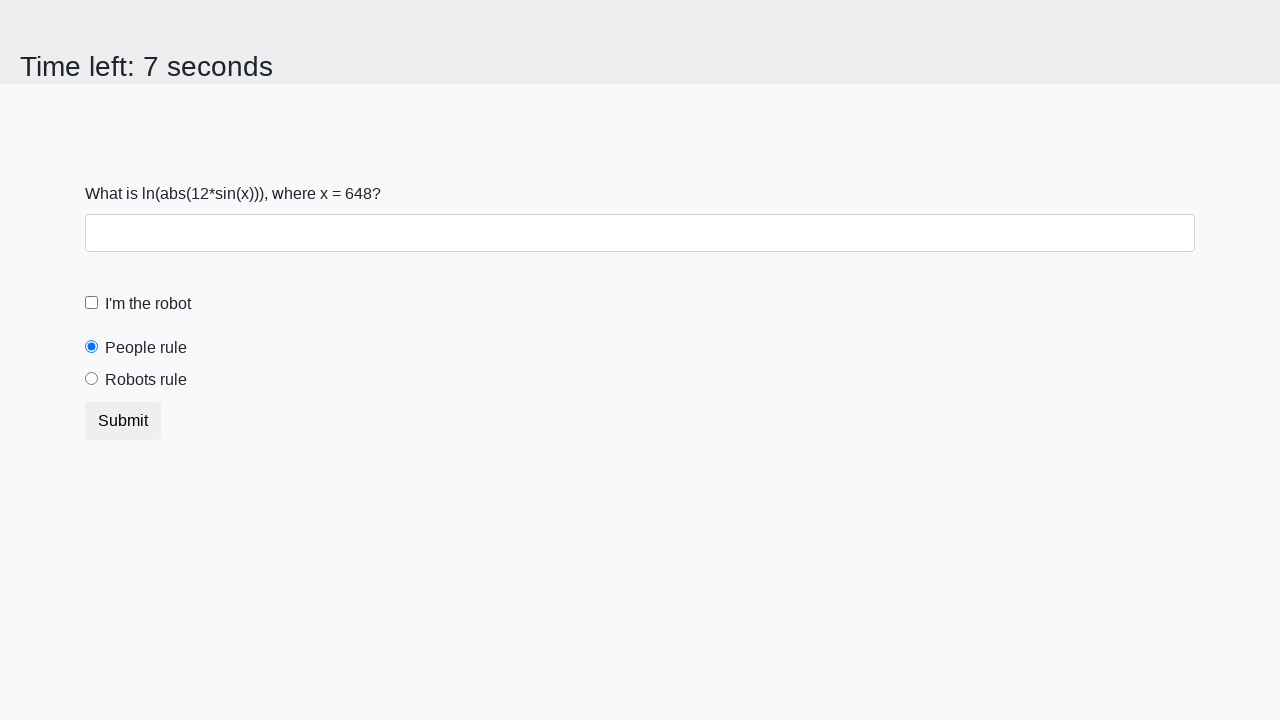